Tests checkbox functionality by verifying default selection states and toggling checkbox #1 to confirm it can be selected

Starting URL: http://the-internet.herokuapp.com/checkboxes

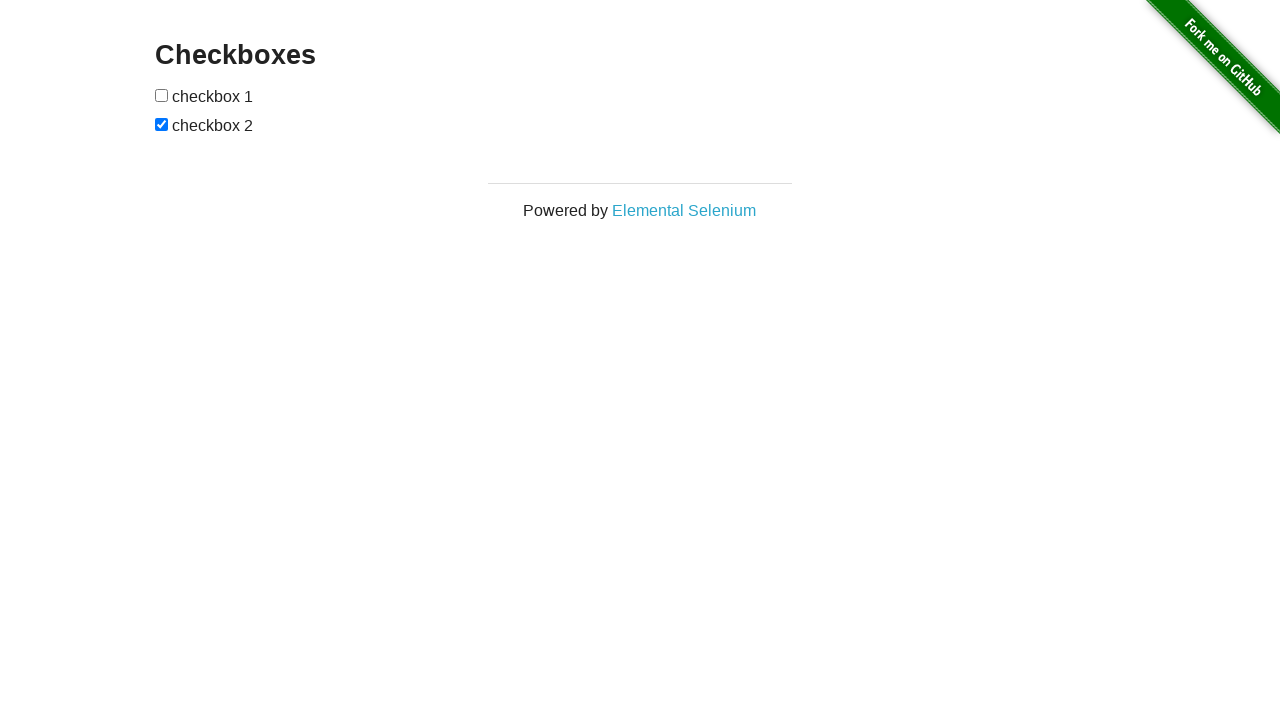

Waited for checkboxes to be visible
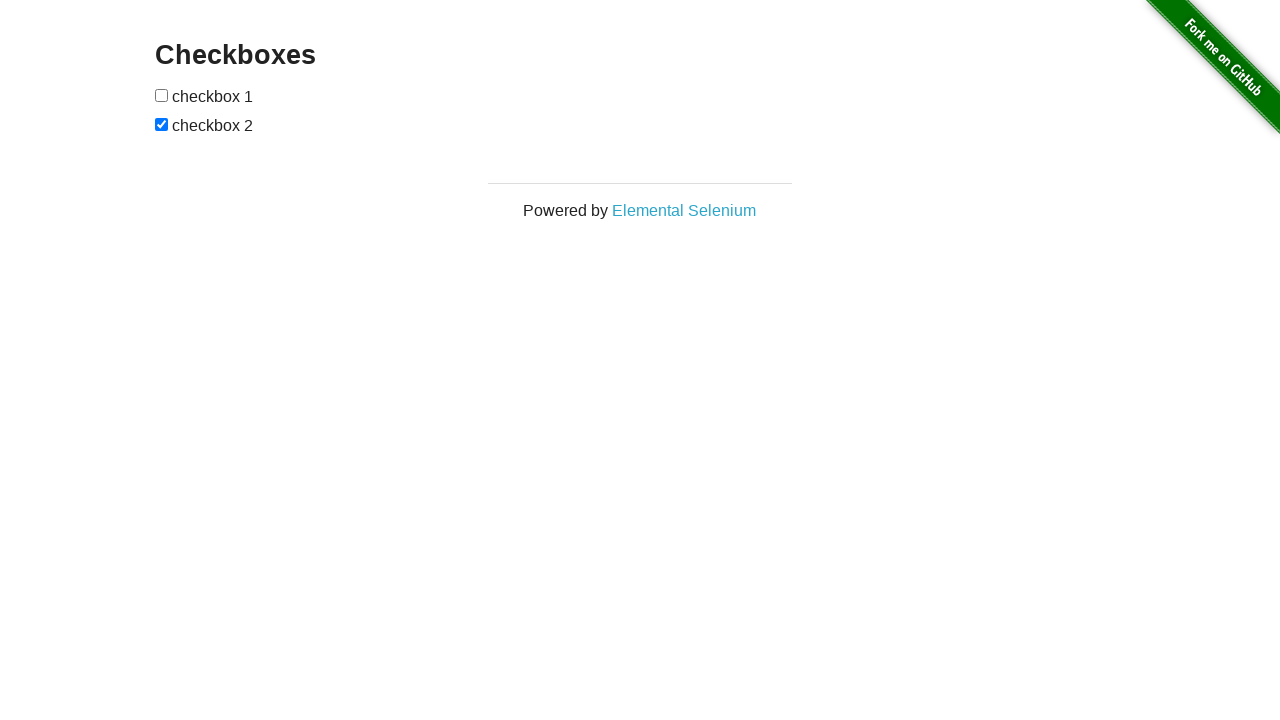

Located all checkbox elements on the page
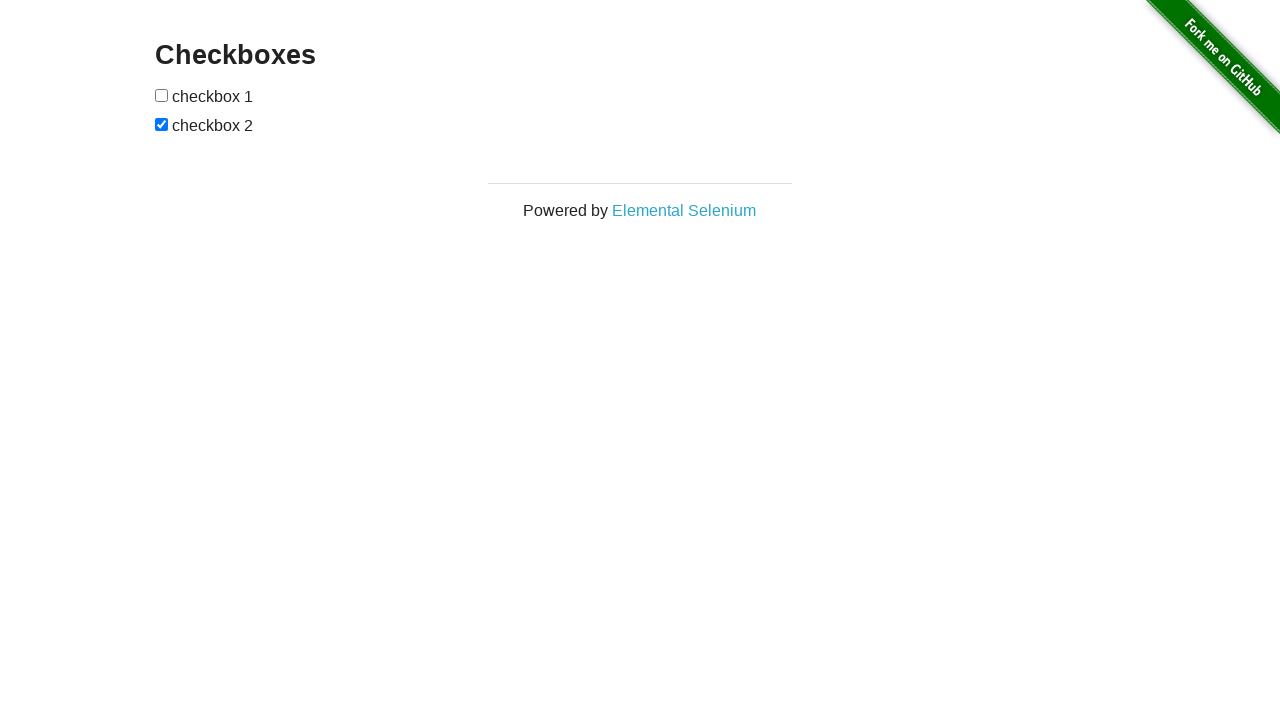

Retrieved checkbox #1 element
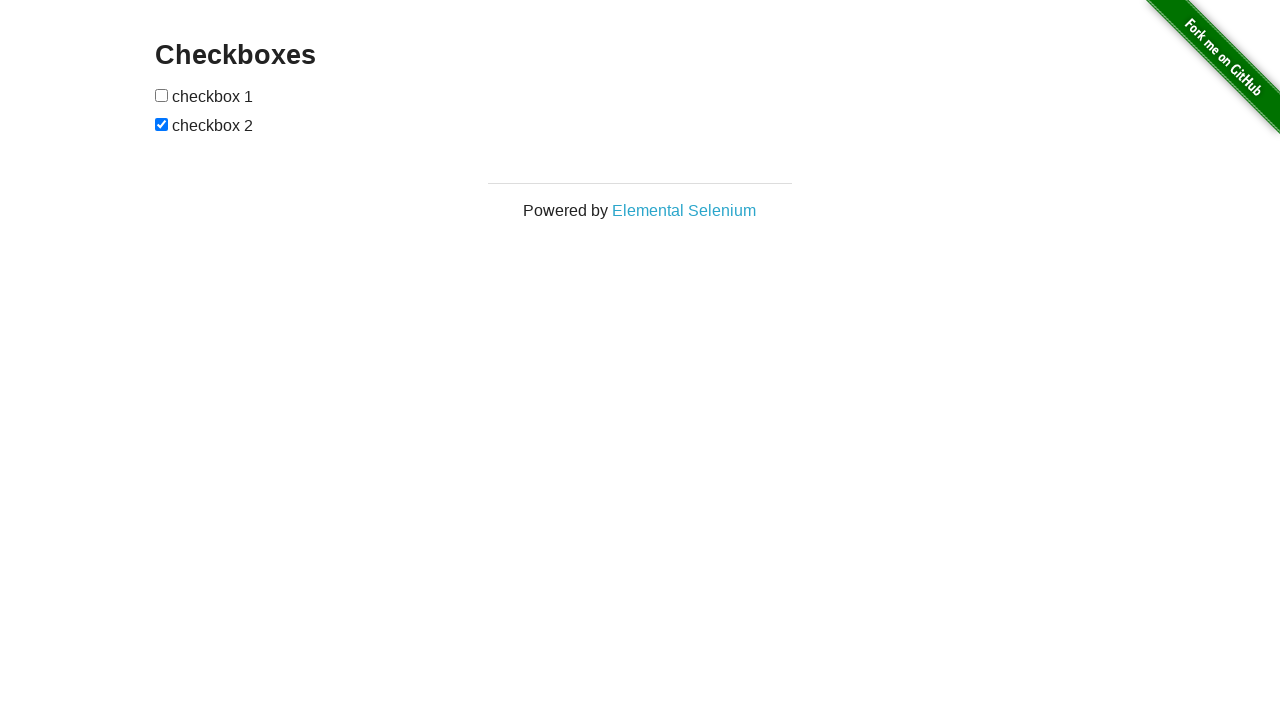

Verified checkbox #1 is NOT selected by default
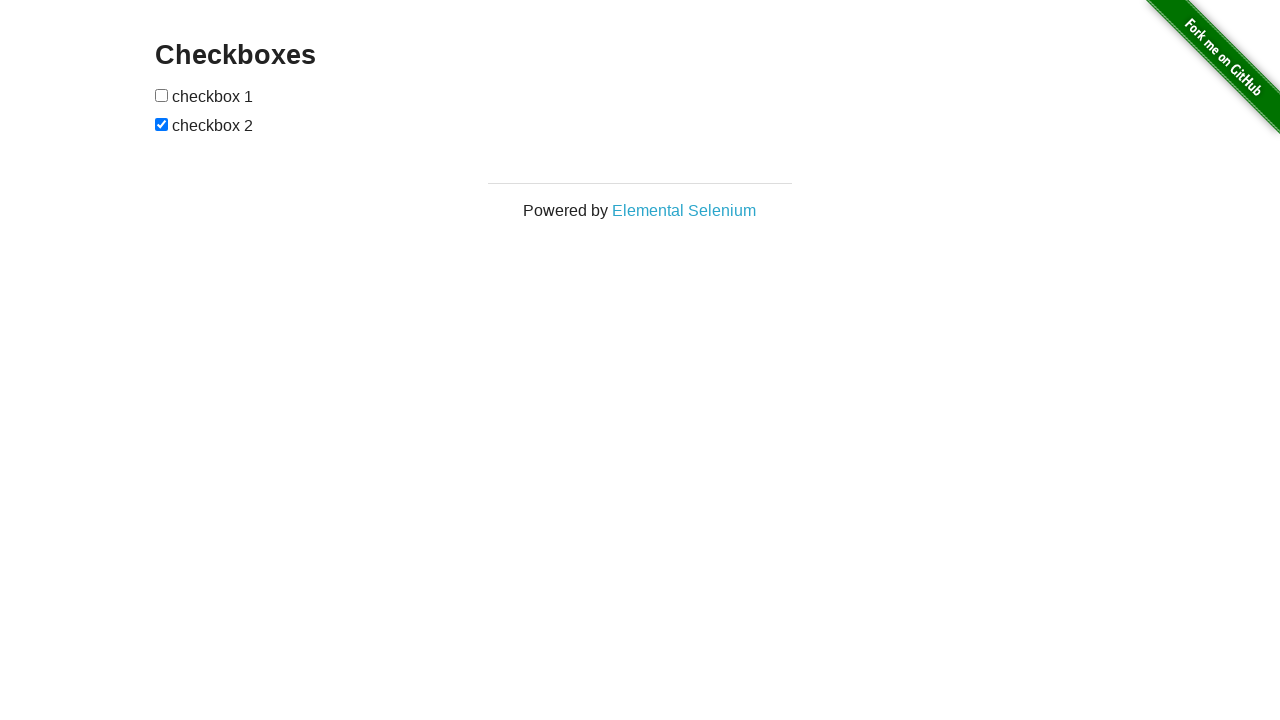

Retrieved checkbox #2 element
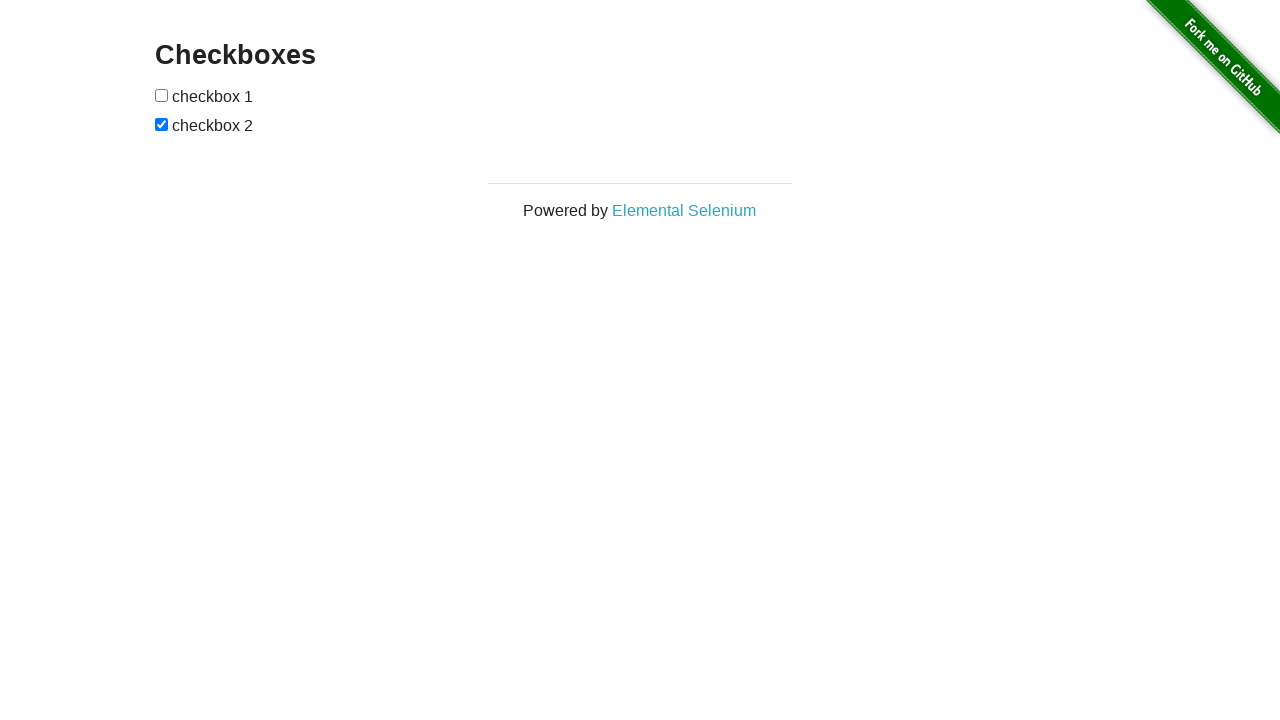

Verified checkbox #2 is SELECTED by default
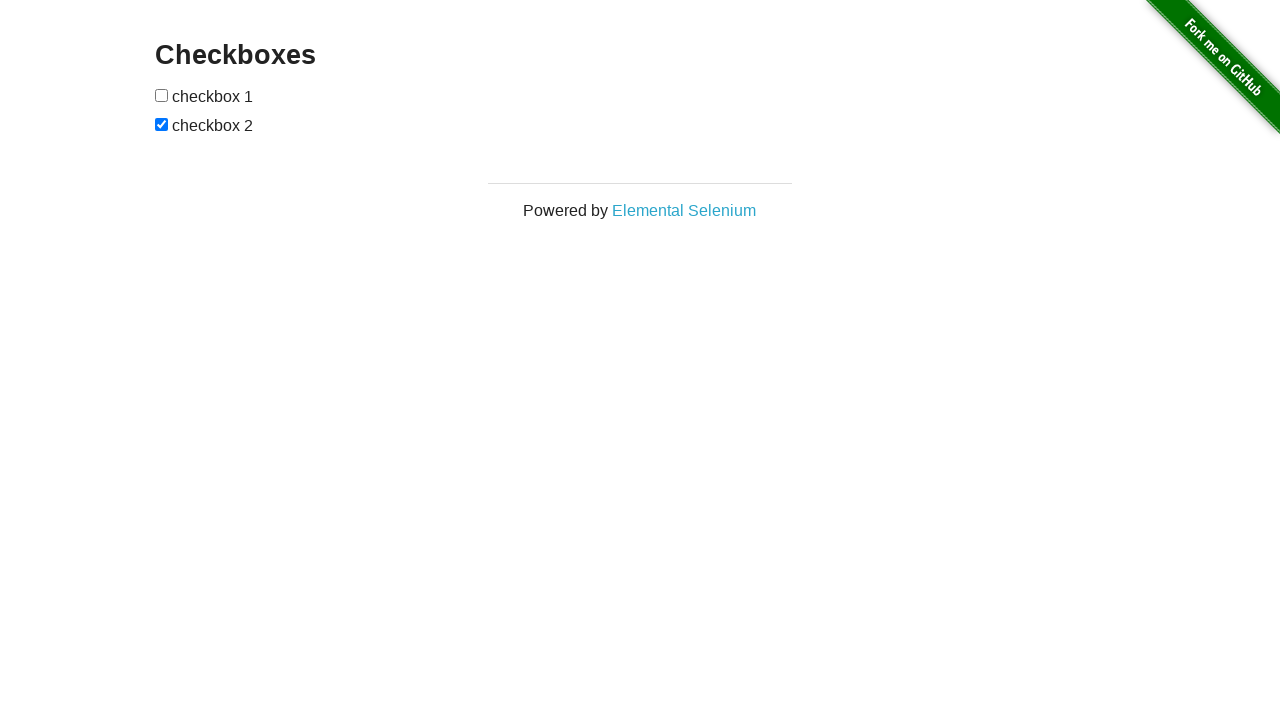

Clicked checkbox #1 to select it at (162, 95) on input[type='checkbox'] >> nth=0
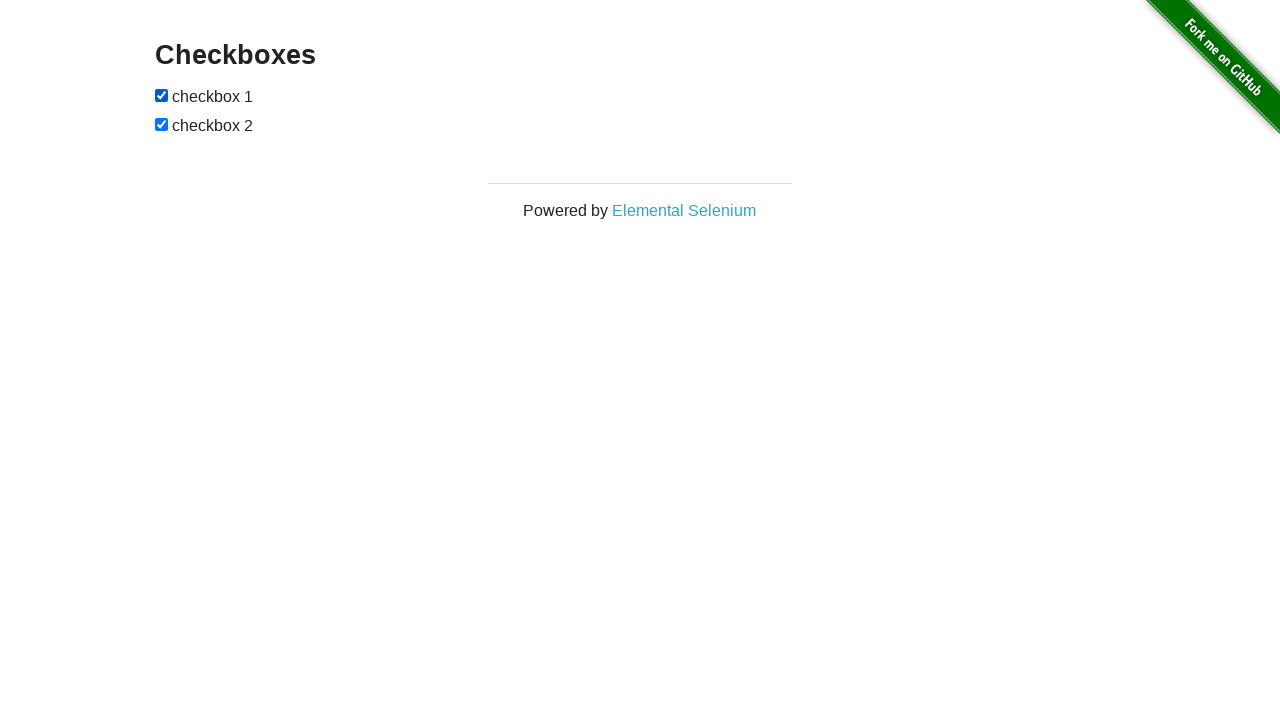

Verified checkbox #1 is now SELECTED after clicking
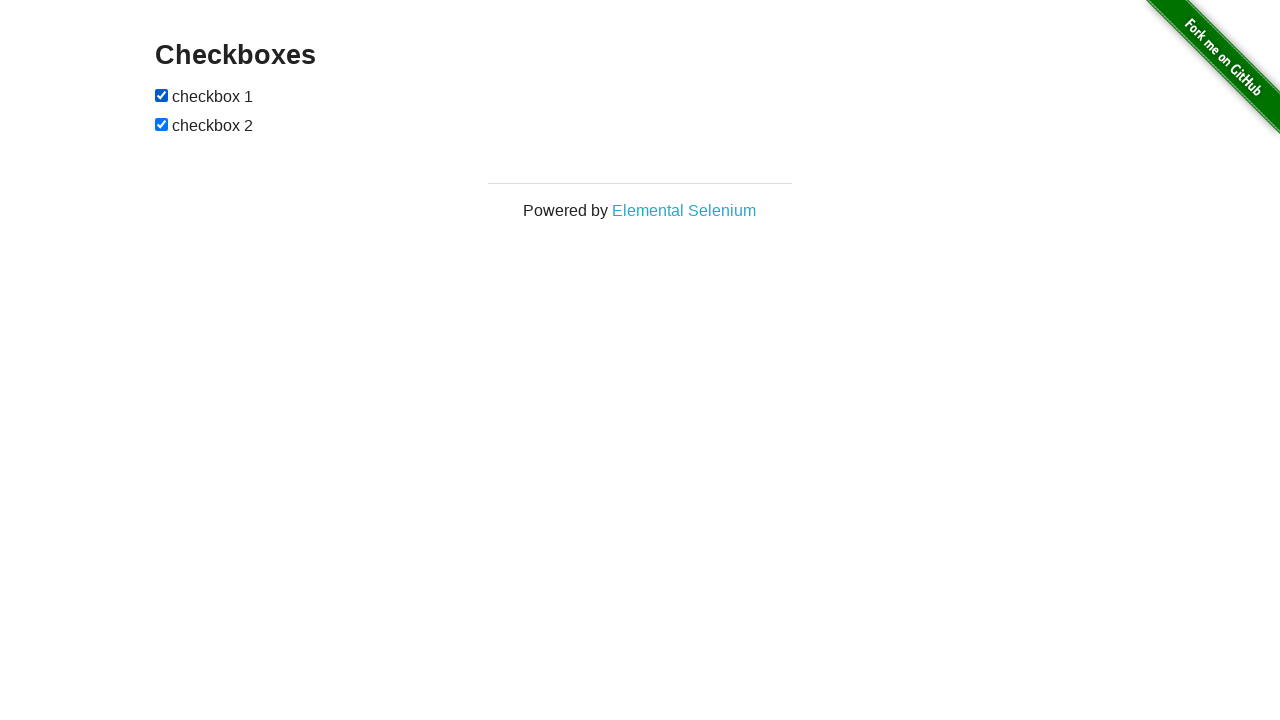

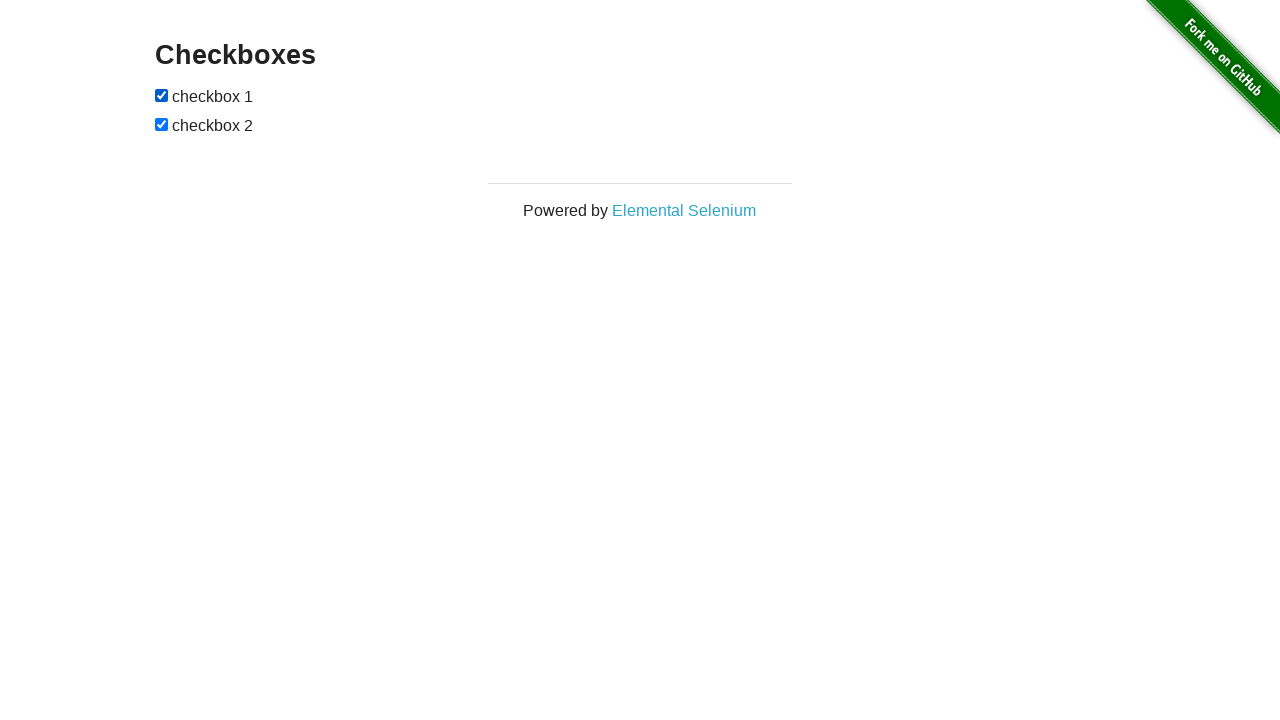